Tests alert handling with text input by clicking on the alert trigger, entering text into the prompt, and verifying the entered text appears on the page

Starting URL: http://demo.automationtesting.in/Alerts.html

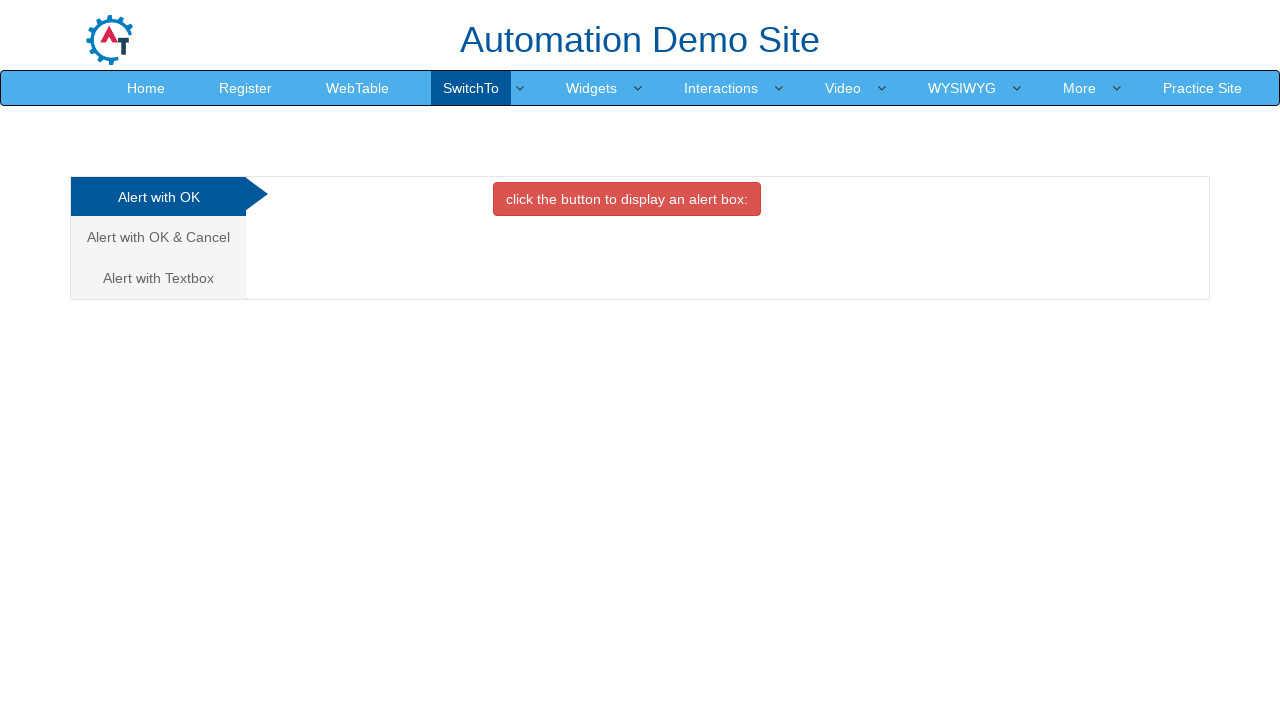

Clicked on 'Alert with Textbox' tab at (158, 278) on text=Alert with Textbox
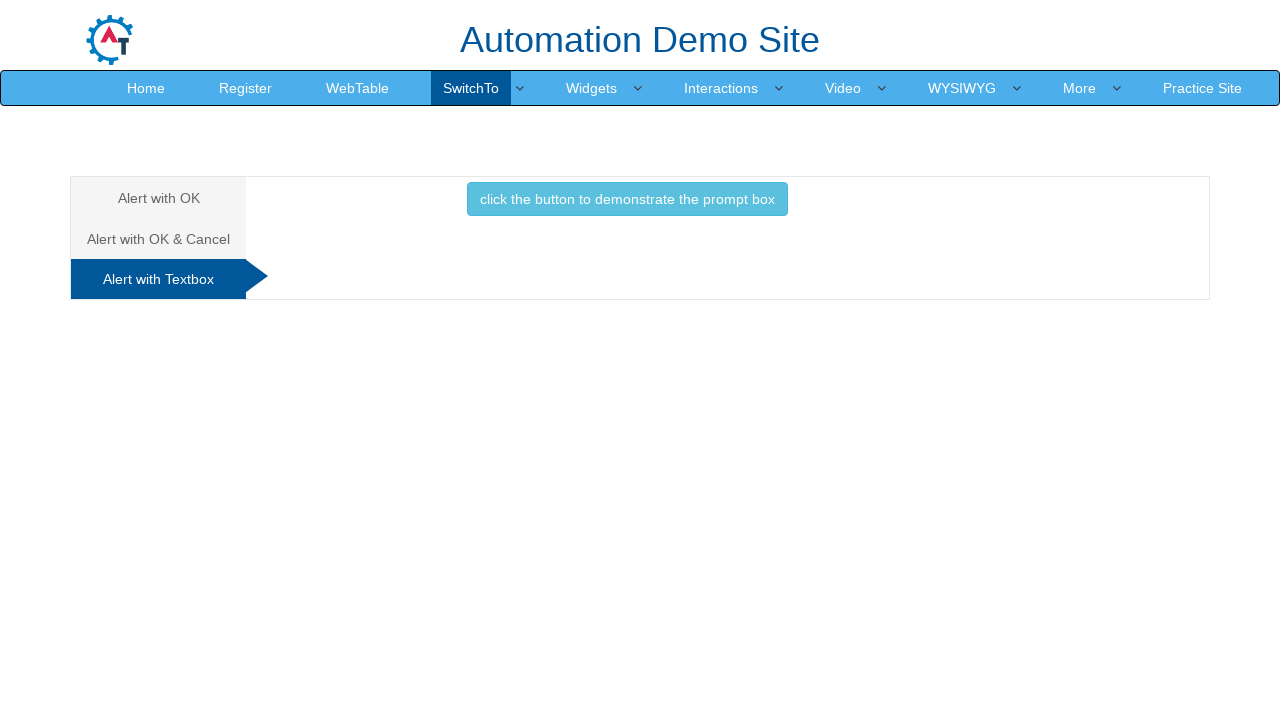

Clicked button to trigger prompt alert at (627, 199) on xpath=//div[@id='Textbox']/button
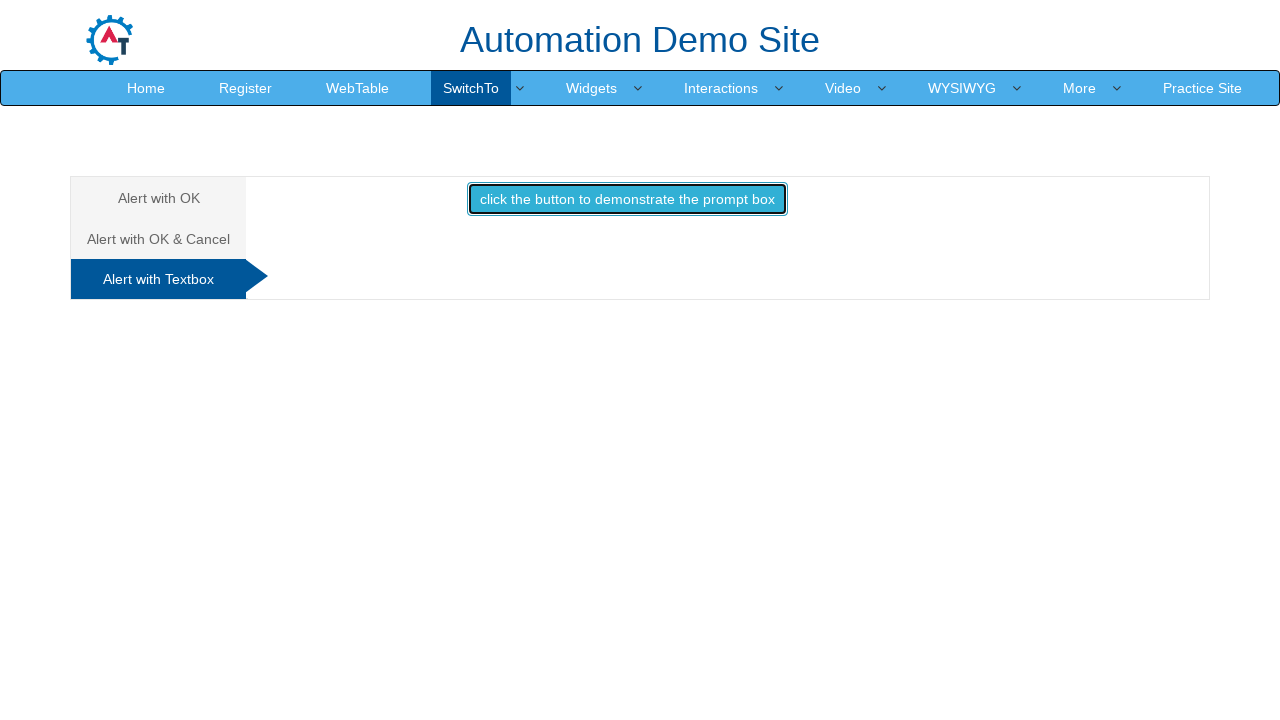

Set up dialog handler to accept prompt with text 'pankaj'
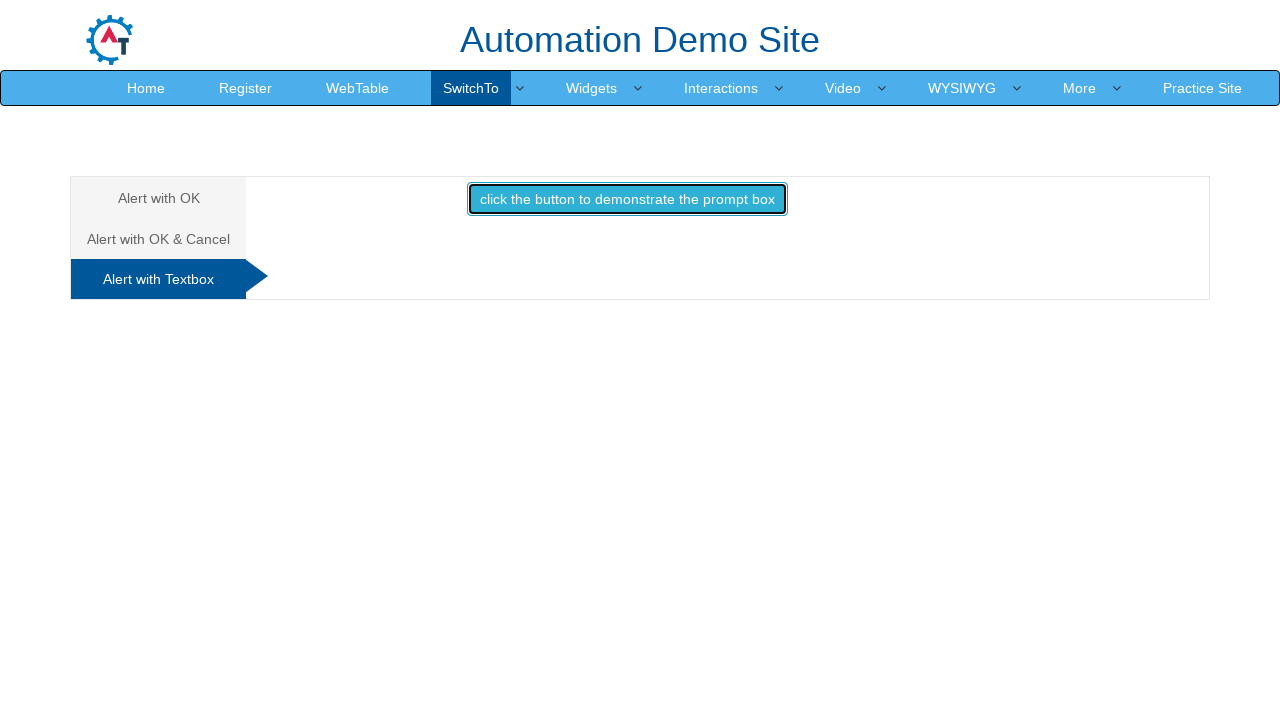

Clicked button to trigger prompt alert with handler in place at (627, 199) on xpath=//div[@id='Textbox']/button
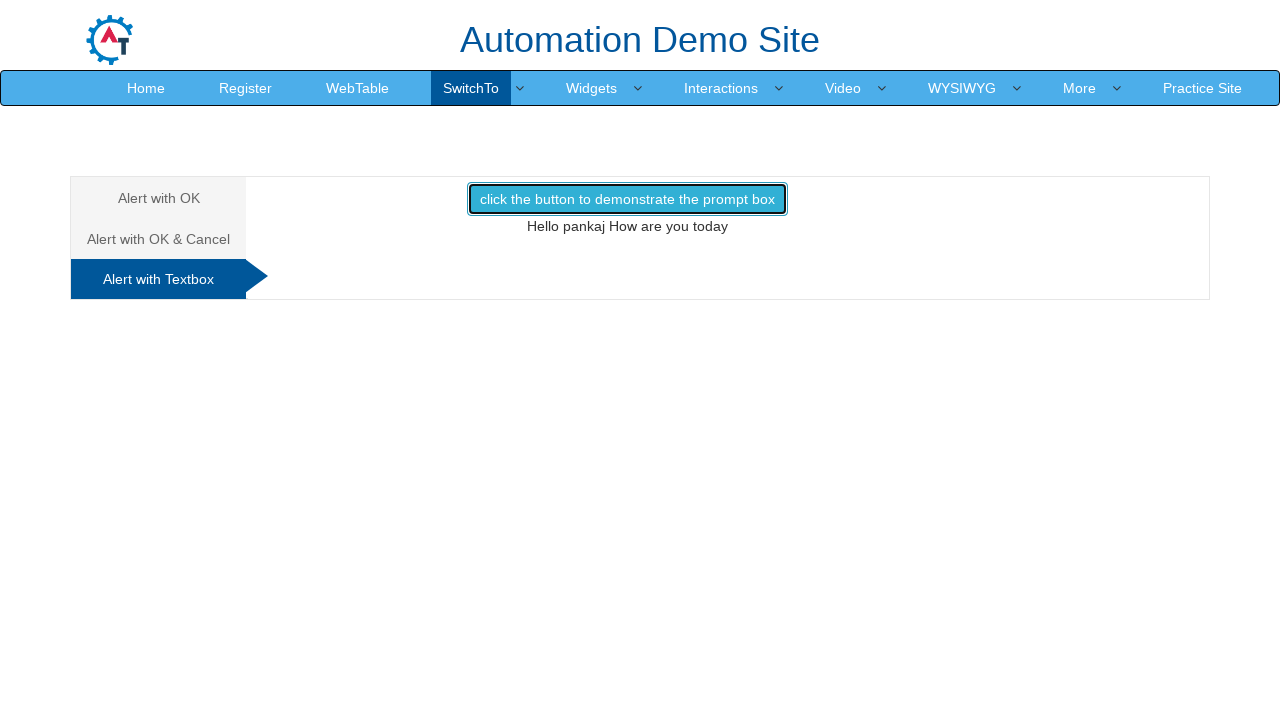

Verified that entered text 'pankaj' appears on the page
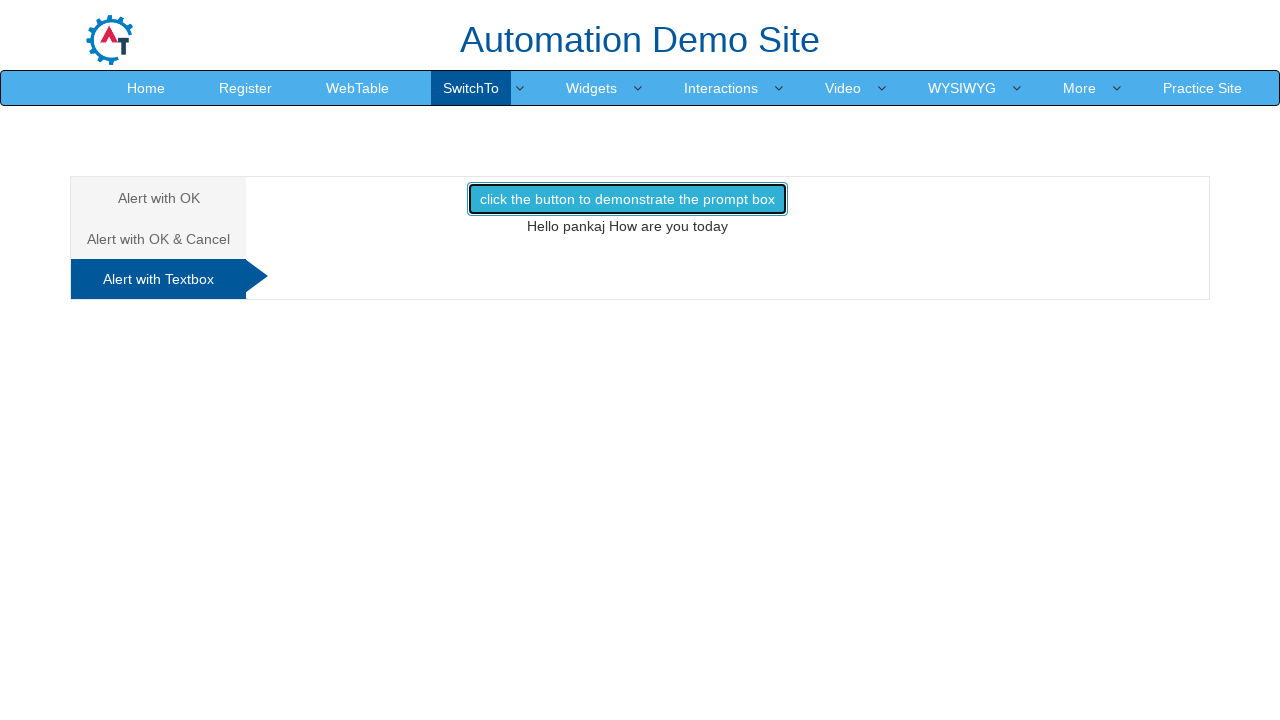

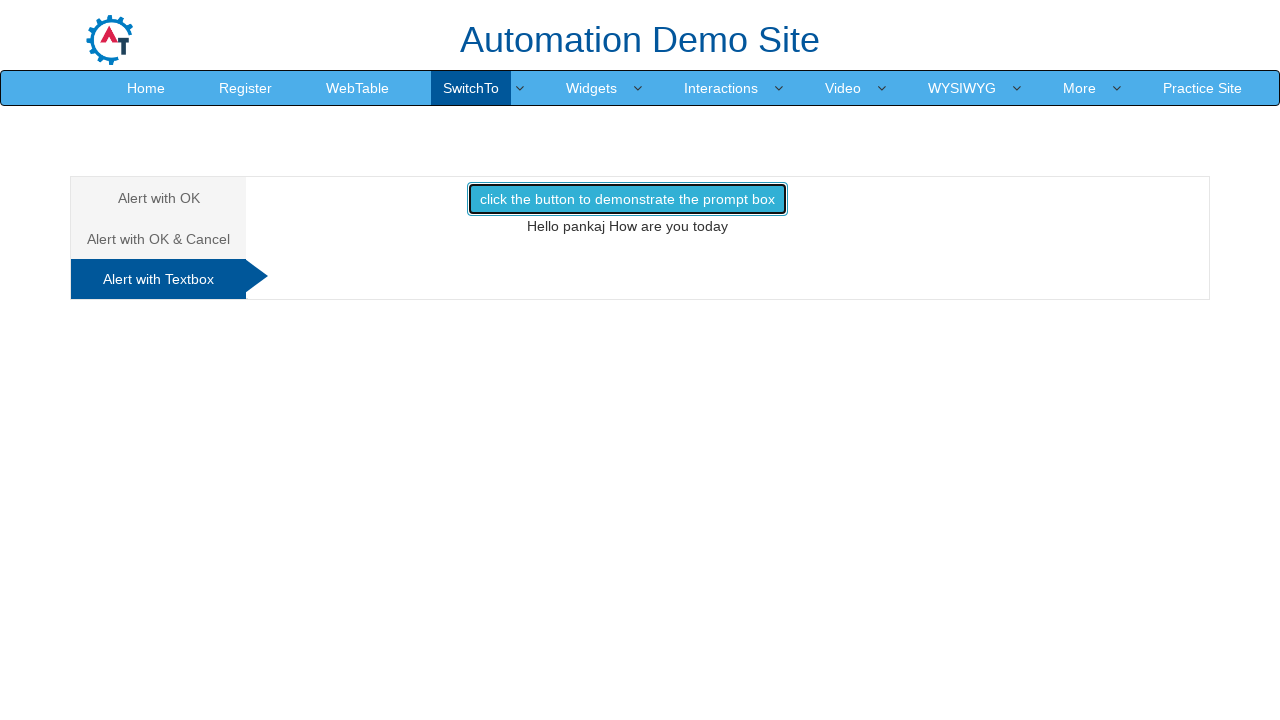